Tests marking all todo items as completed using the toggle-all checkbox

Starting URL: https://demo.playwright.dev/todomvc

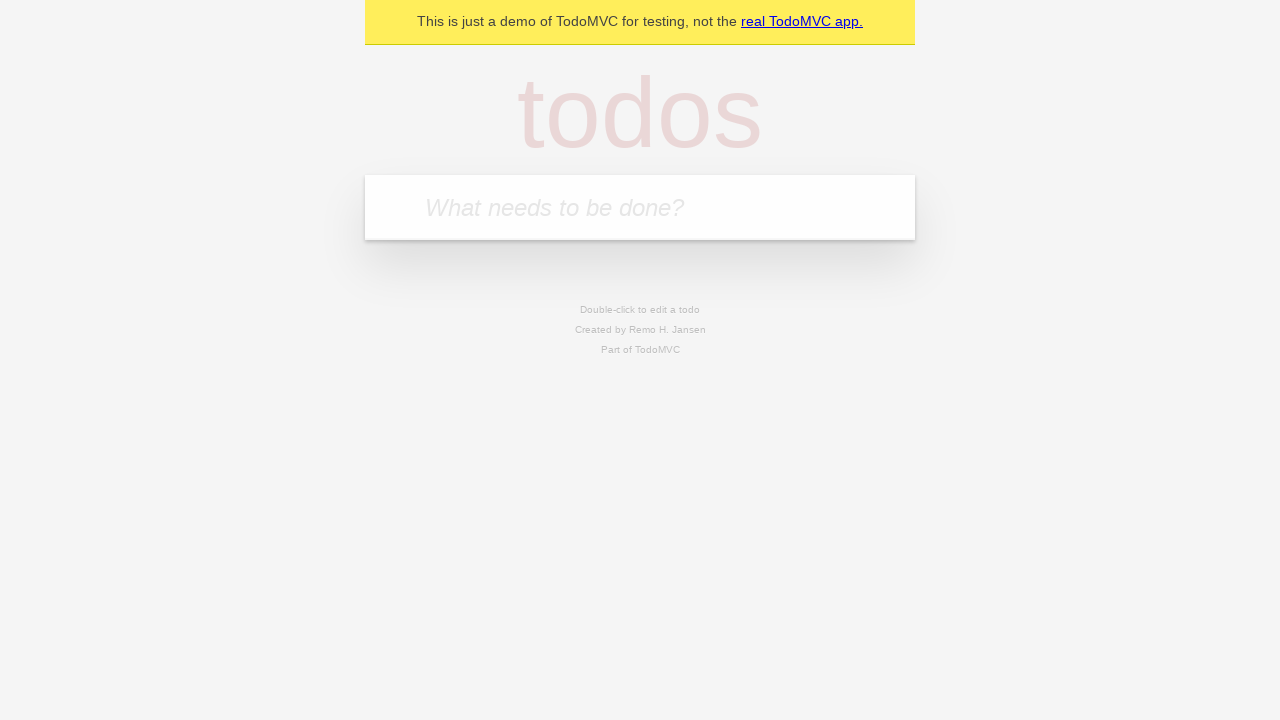

Filled new todo input with 'buy some cheese' on .new-todo
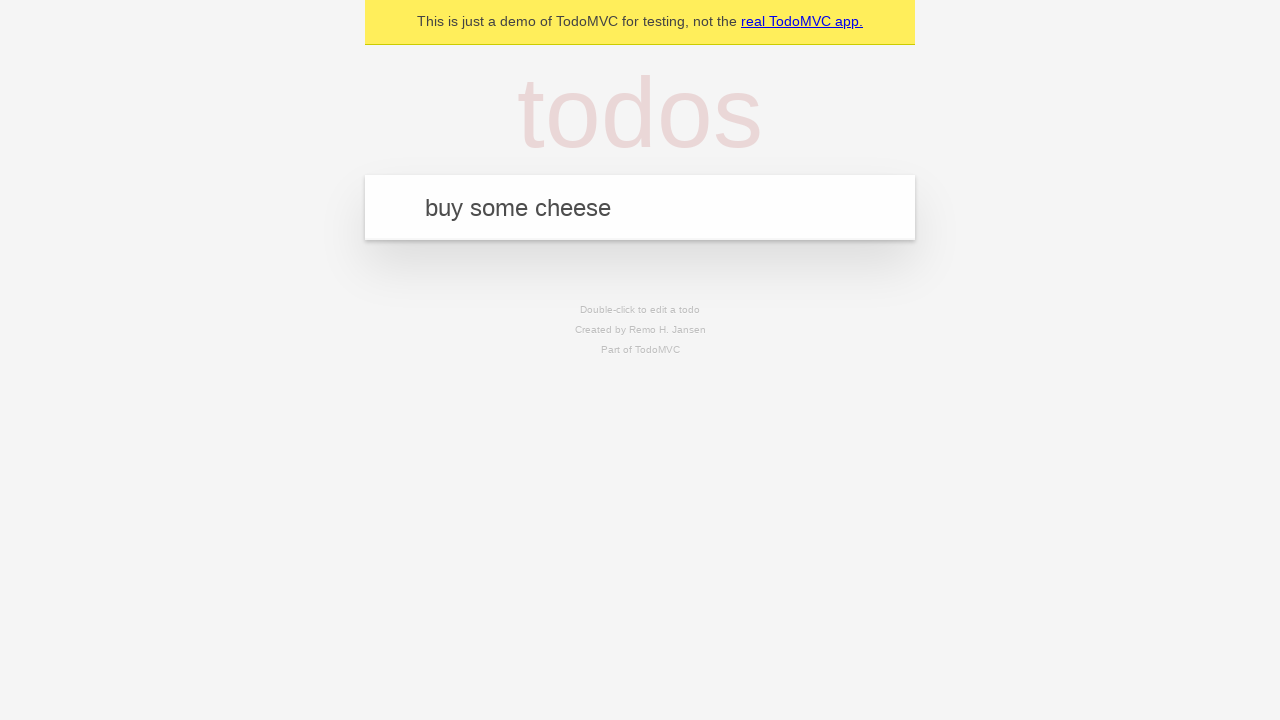

Pressed Enter to create first todo item on .new-todo
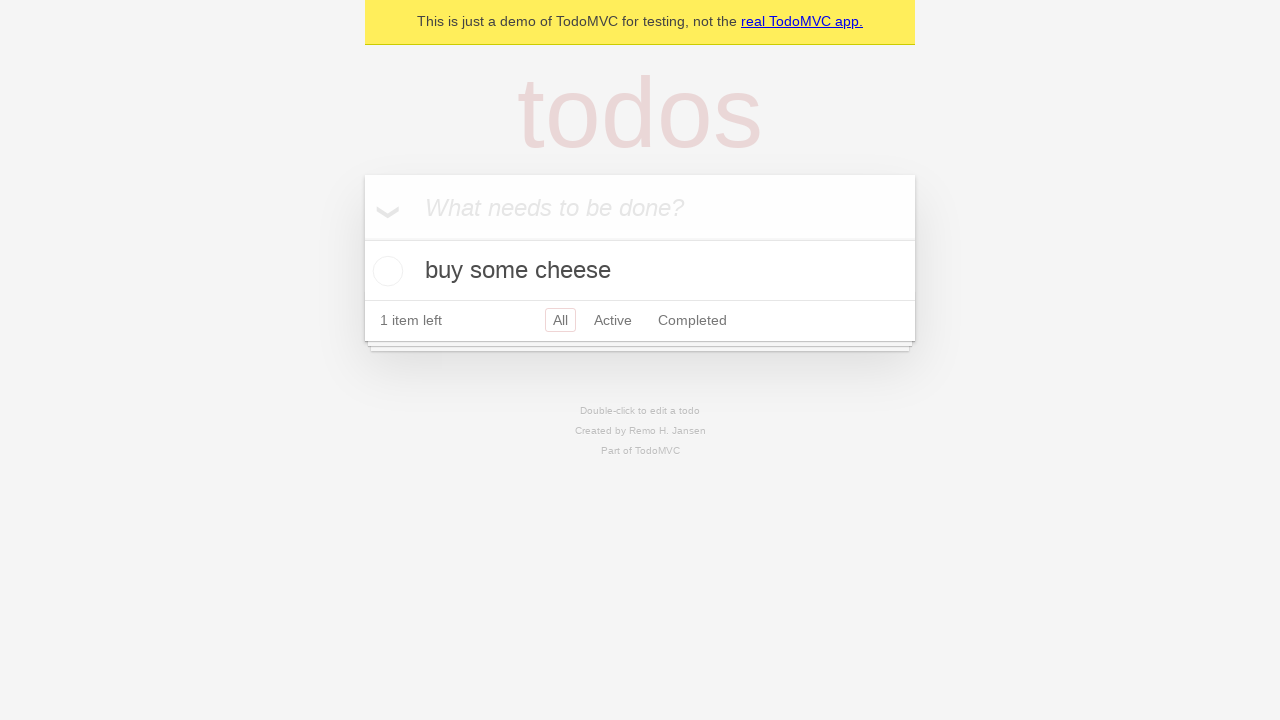

Filled new todo input with 'feed the cat' on .new-todo
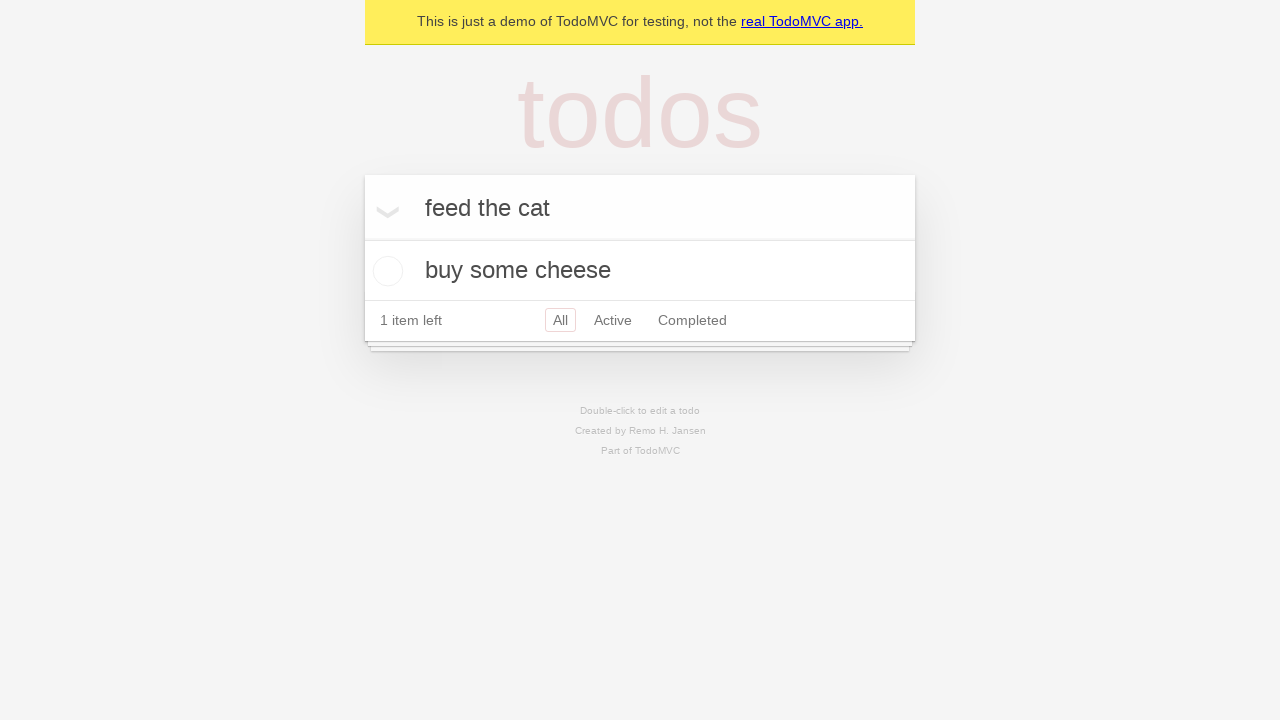

Pressed Enter to create second todo item on .new-todo
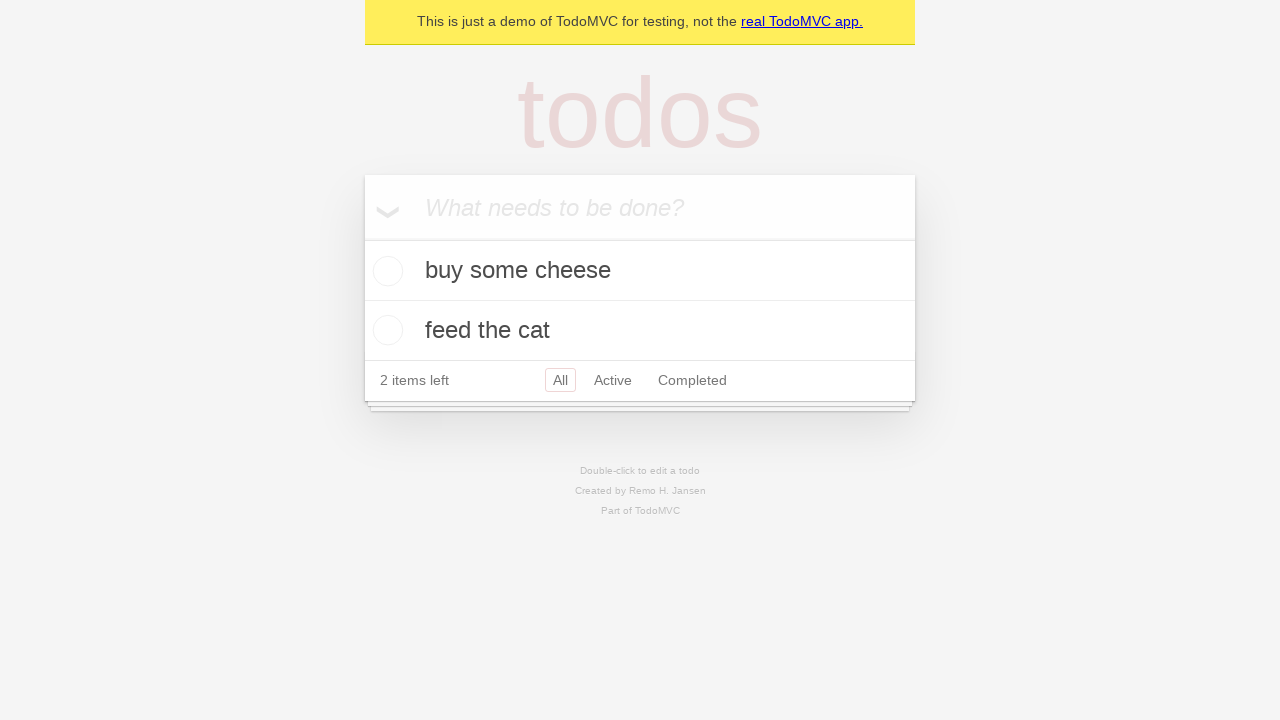

Filled new todo input with 'book a doctors appointment' on .new-todo
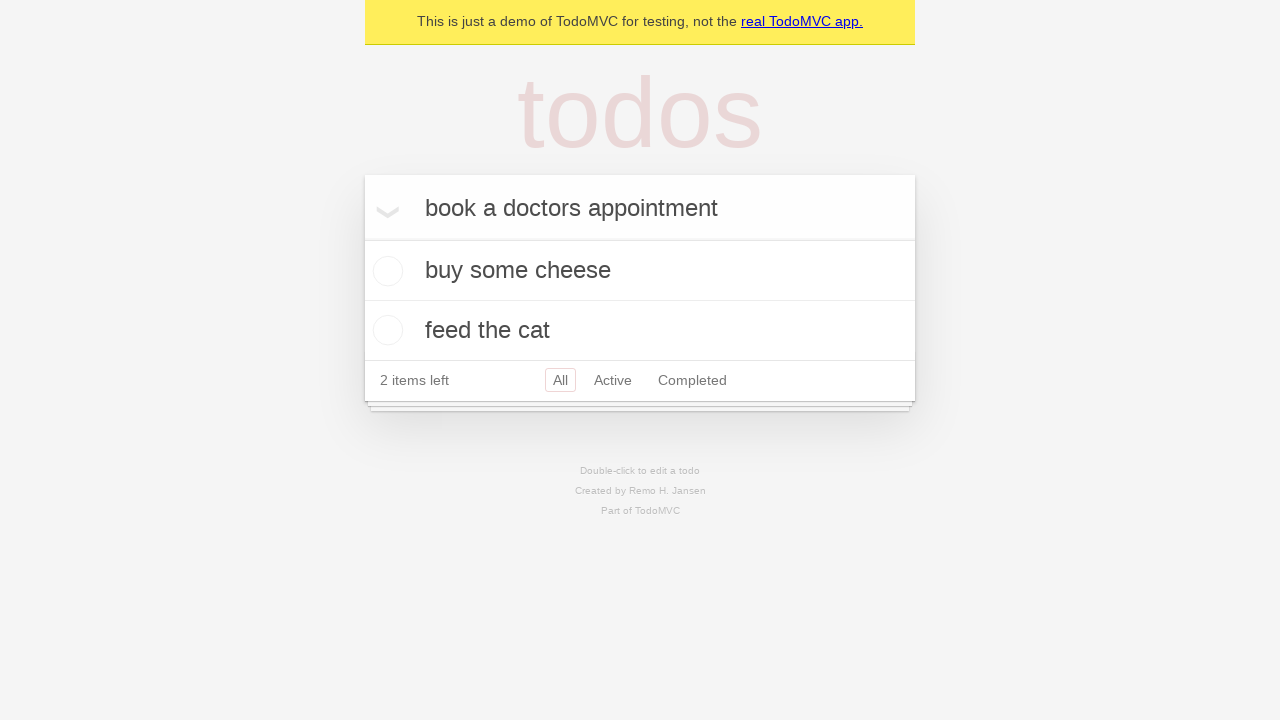

Pressed Enter to create third todo item on .new-todo
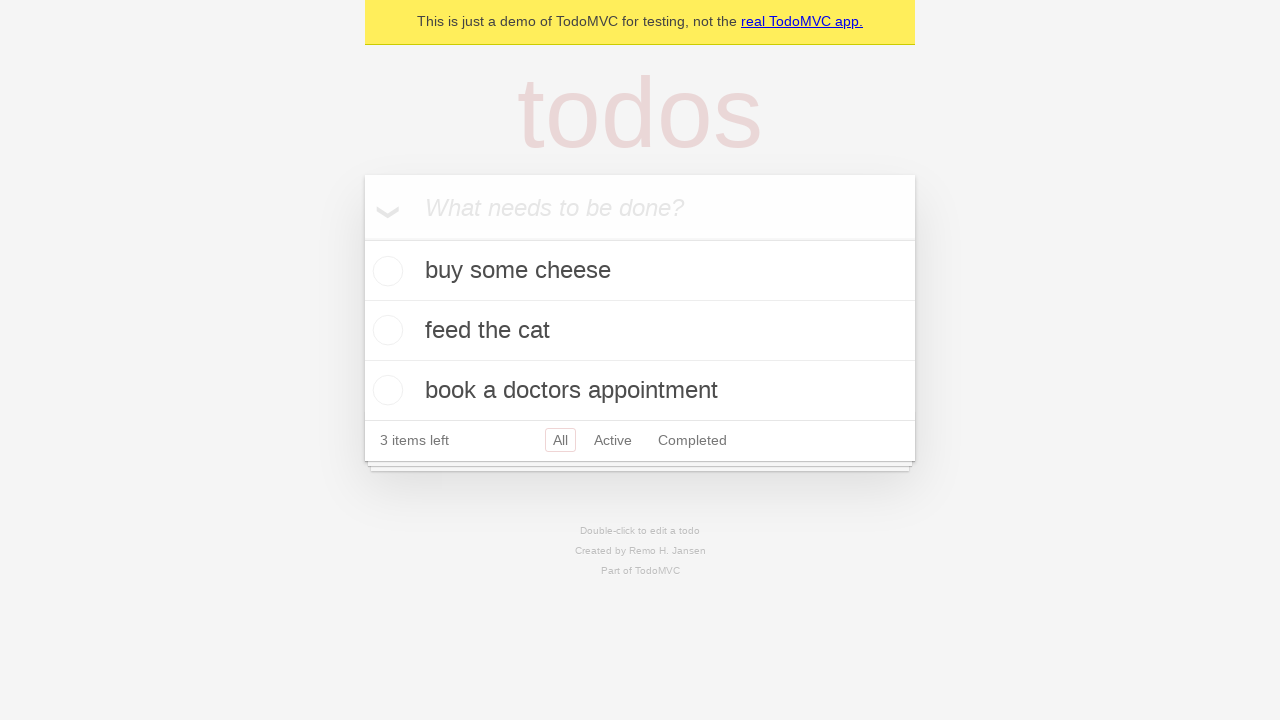

Checked toggle-all checkbox to mark all items as completed at (362, 238) on .toggle-all
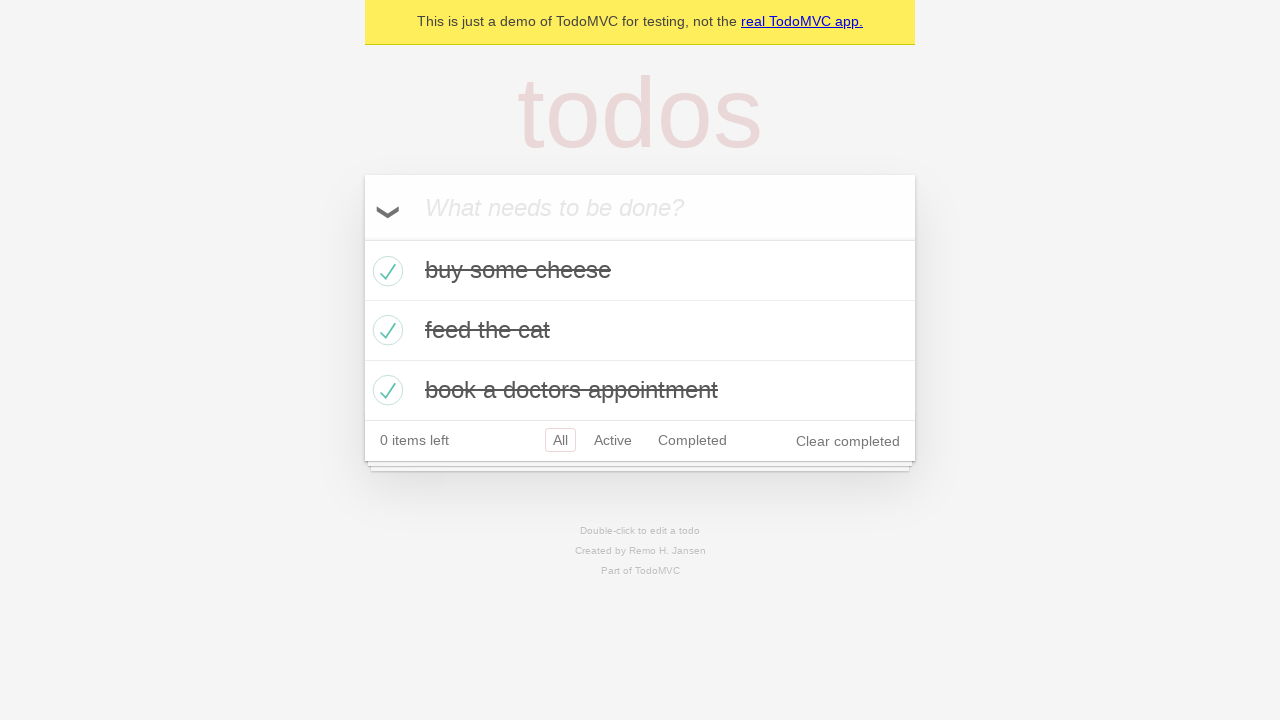

Waited for completed todo items to appear in the list
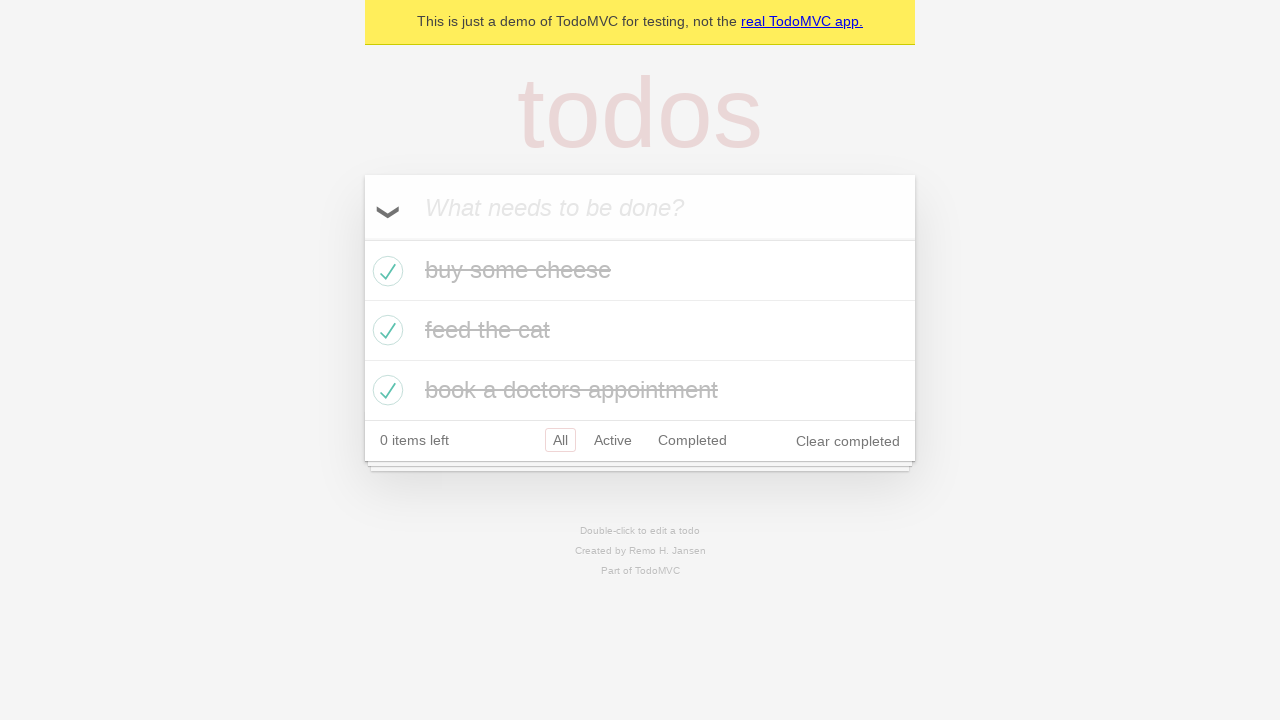

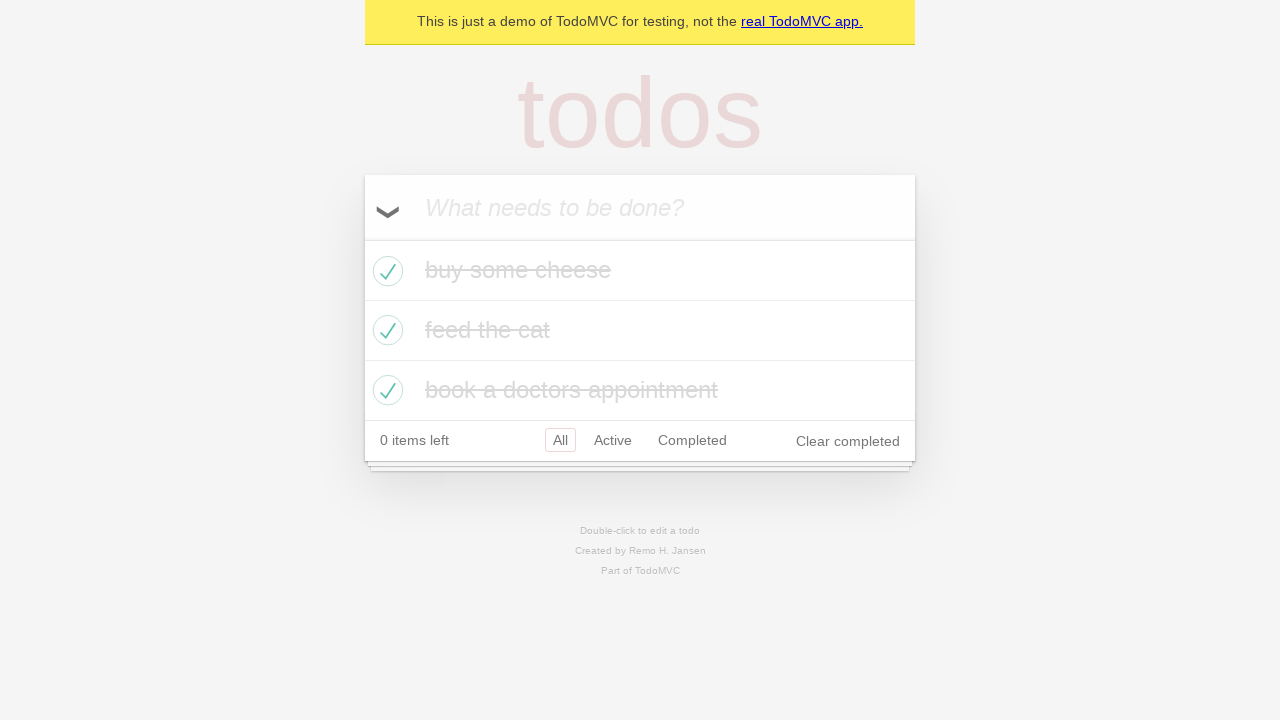